Navigates to livescore.com and then to a specific sports section (Football - Champions League) to verify the navigation flow works correctly

Starting URL: http://www.livescore.com/

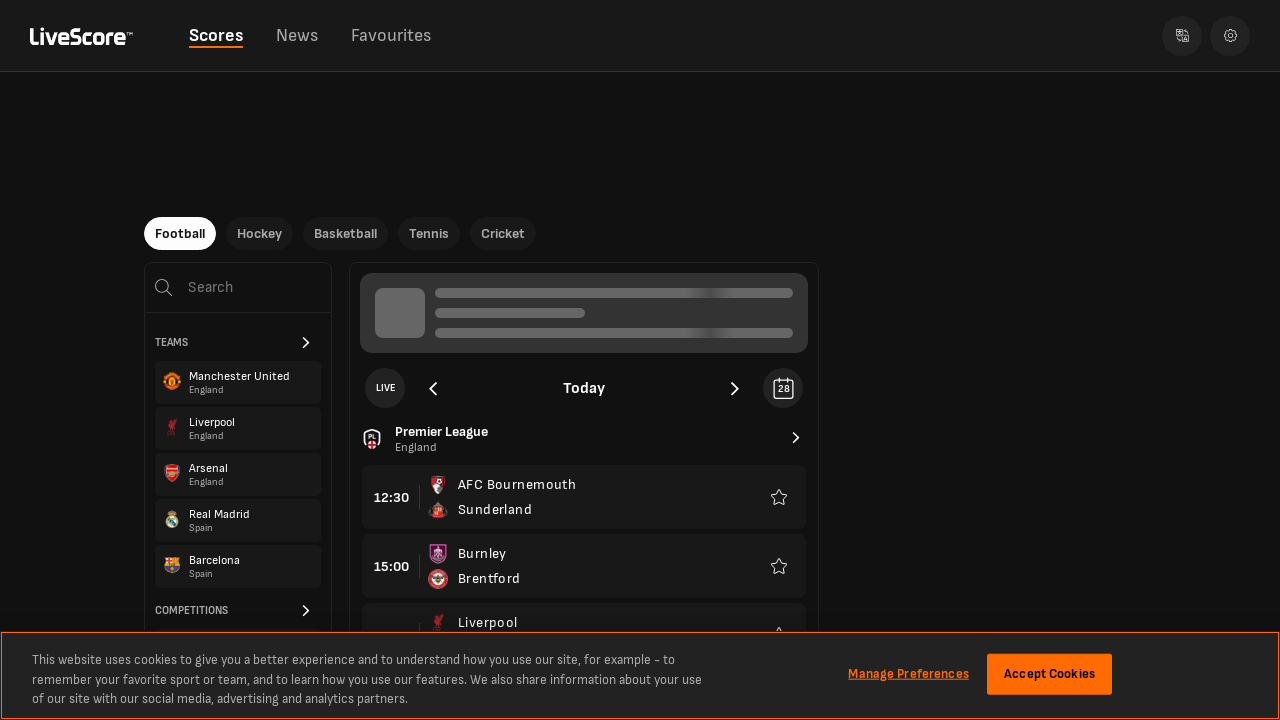

Navigated to Football - Champions League section on livescore.com
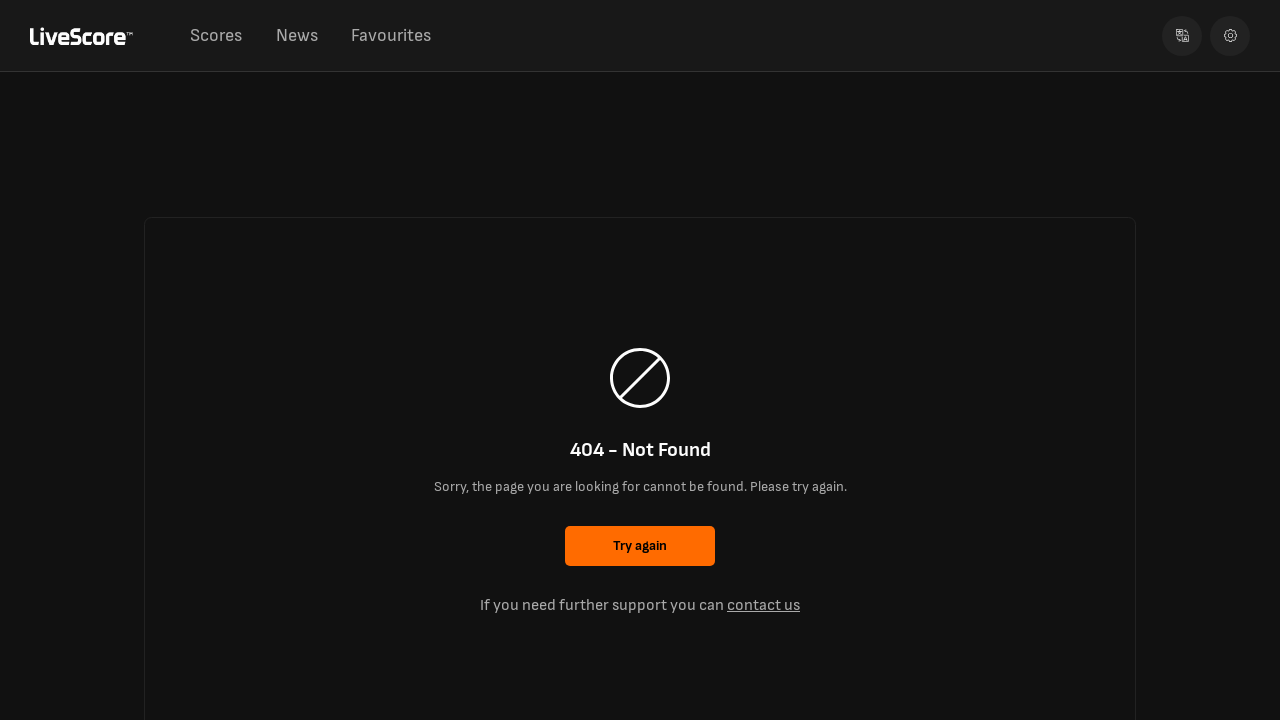

Page content loaded successfully
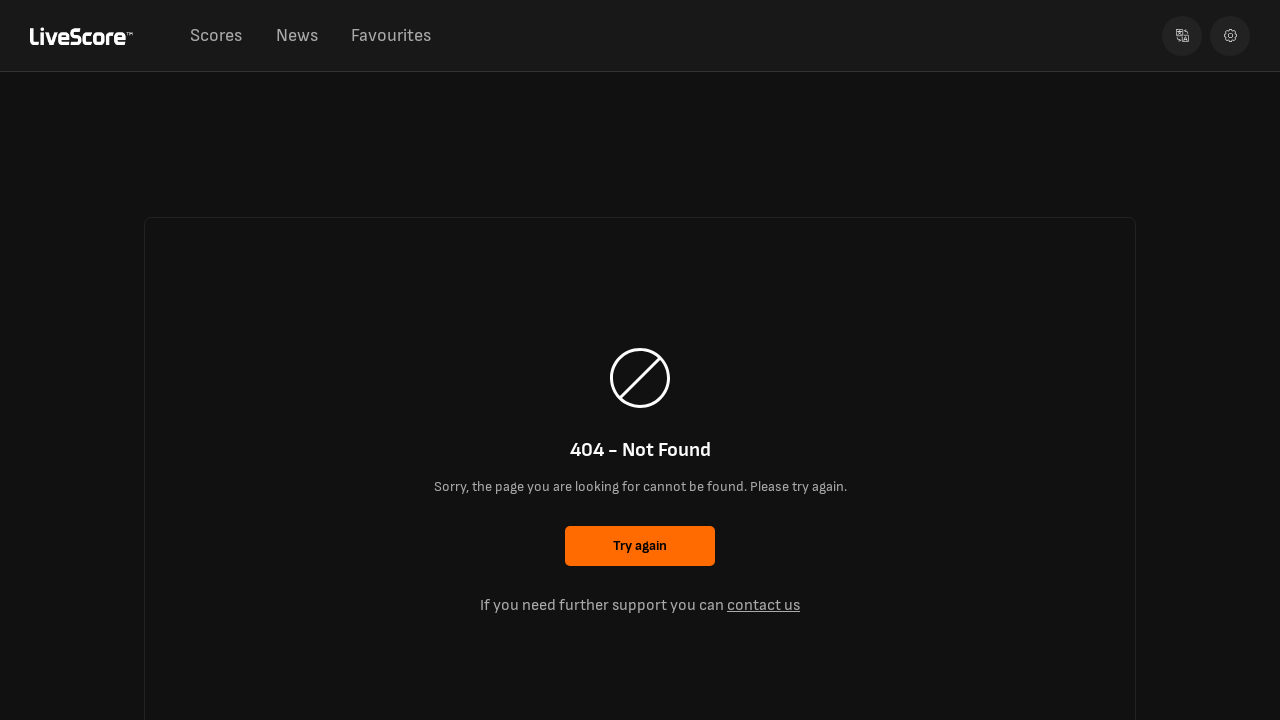

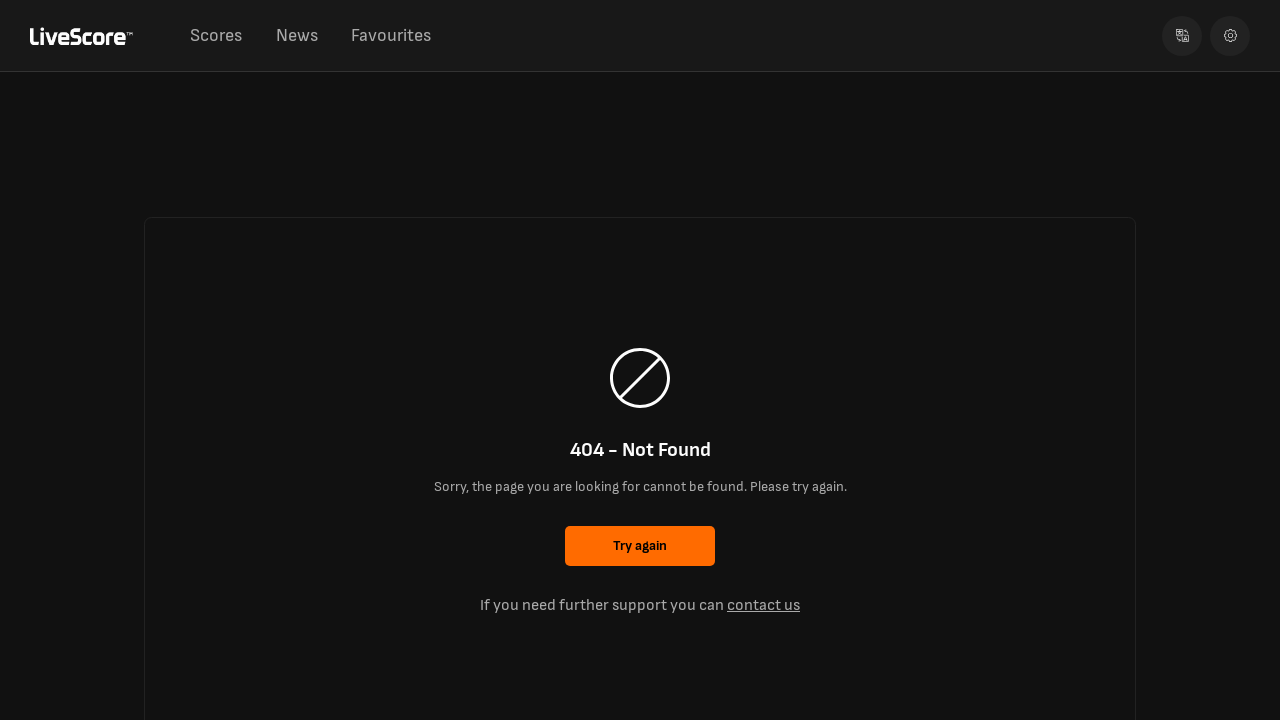